Tests dismissing a JavaScript confirm dialog by clicking a button that triggers a confirm and dismissing it

Starting URL: https://letcode.in/test

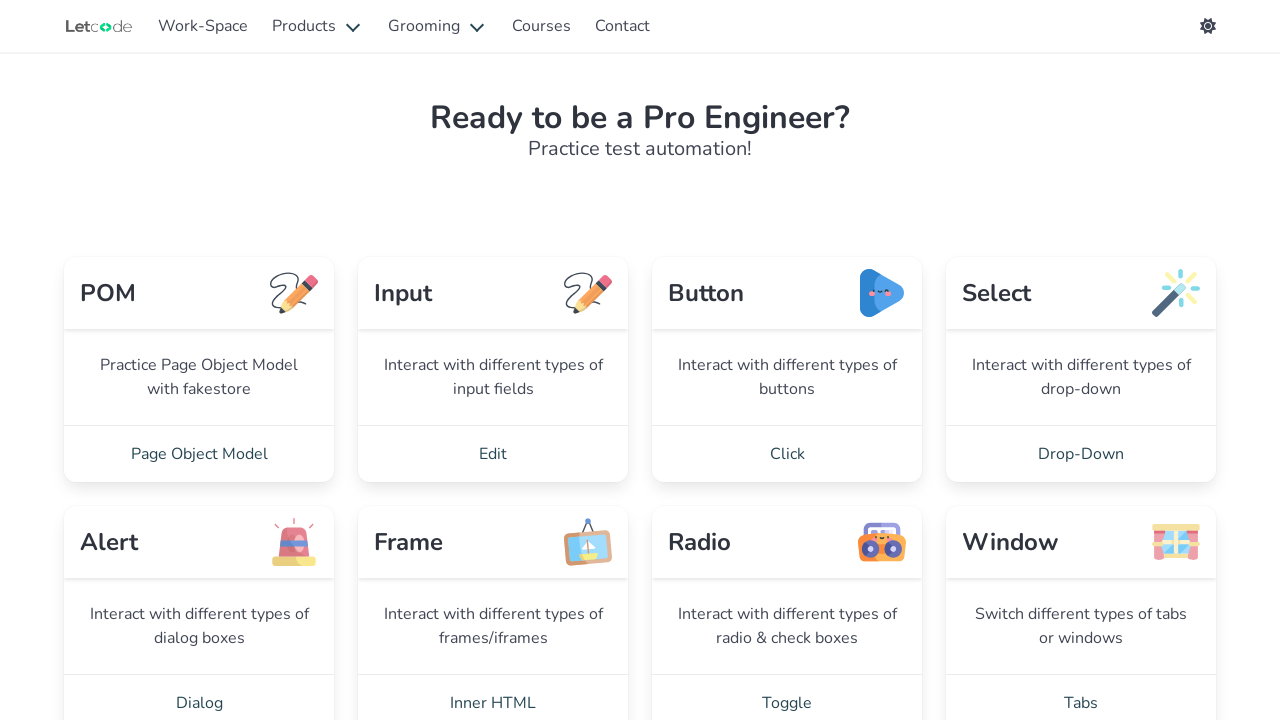

Clicked Dialog link to navigate to alert page at (199, 692) on xpath=//a[@href='/alert']
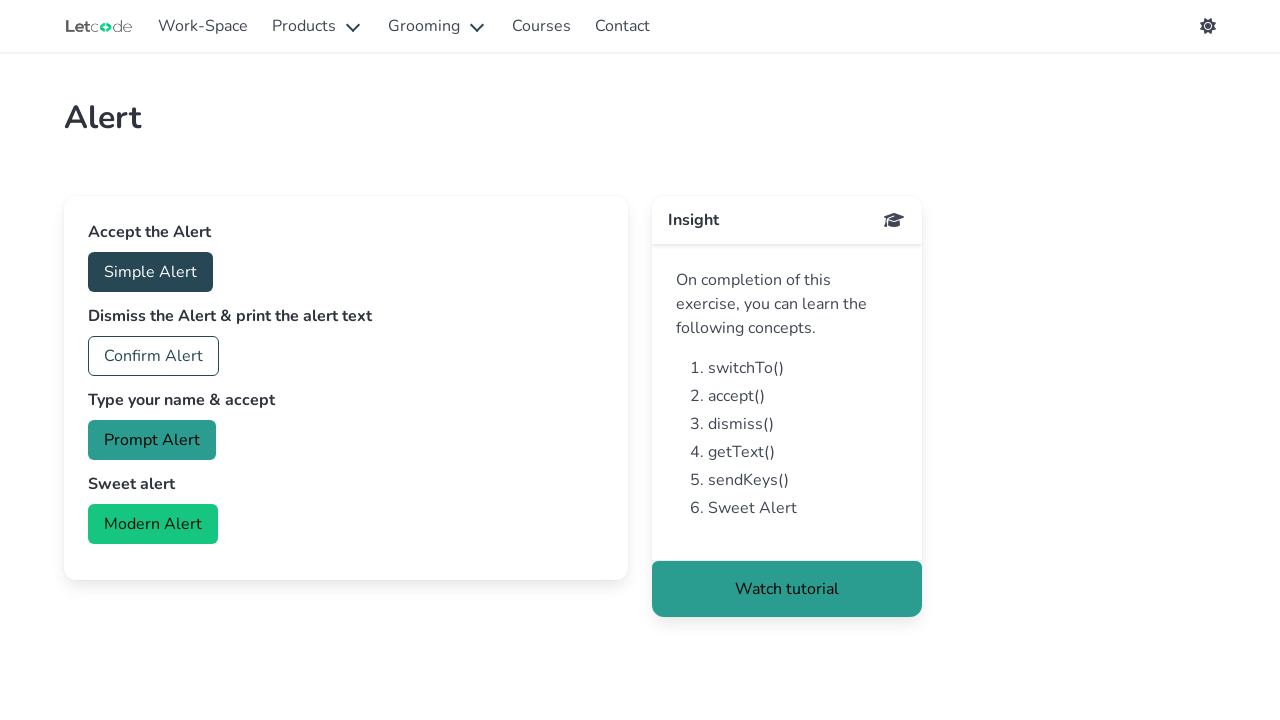

Alert page loaded and heading confirmed
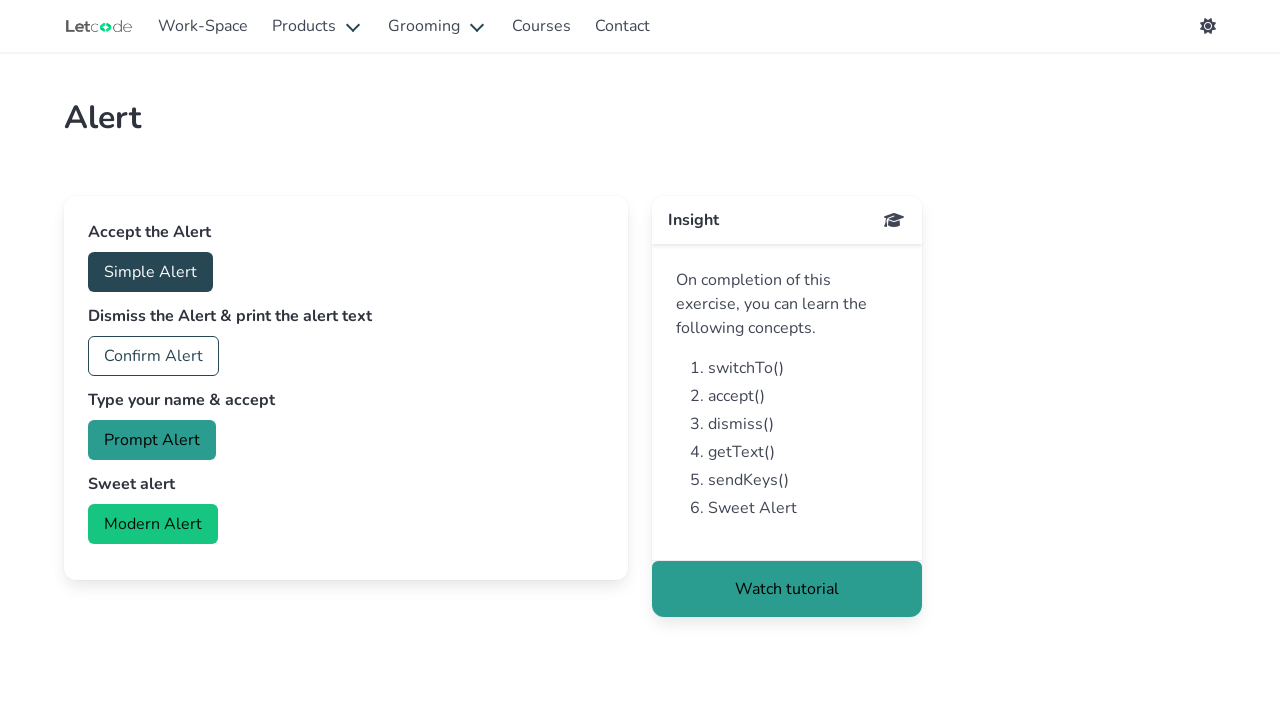

Set up dialog handler to dismiss any dialogs
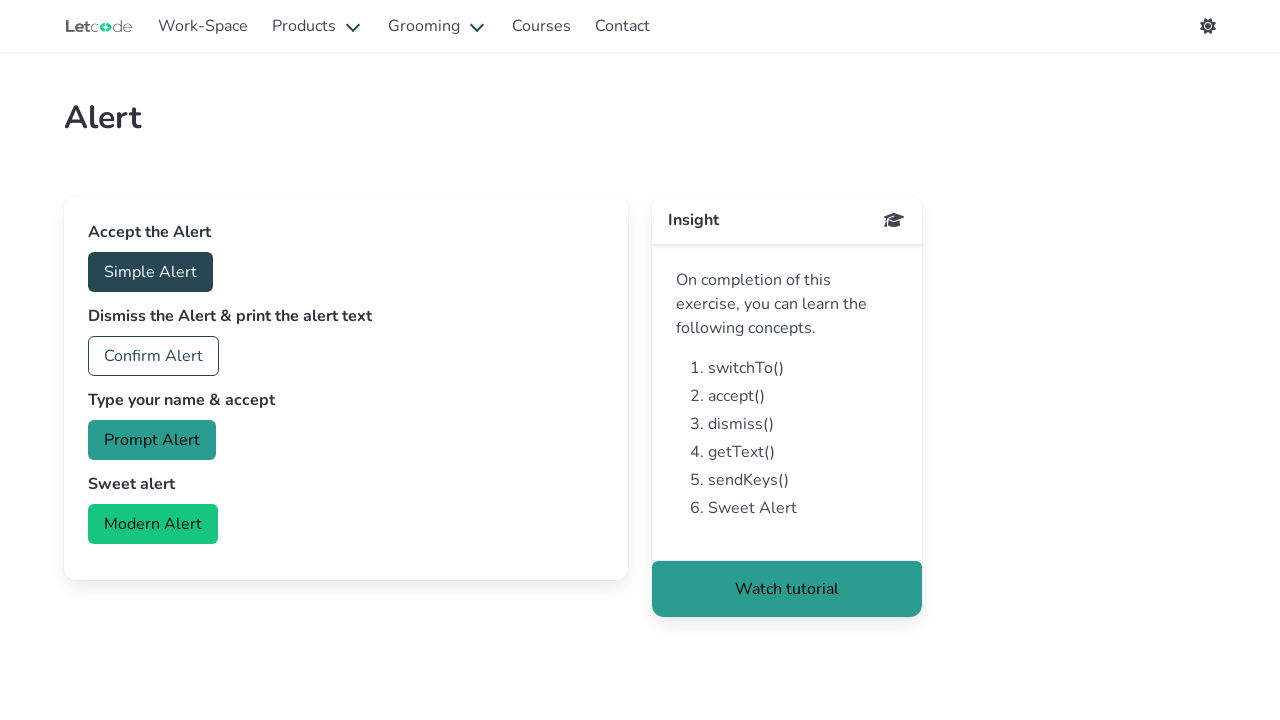

Clicked confirm button to trigger confirm dialog at (154, 356) on #confirm
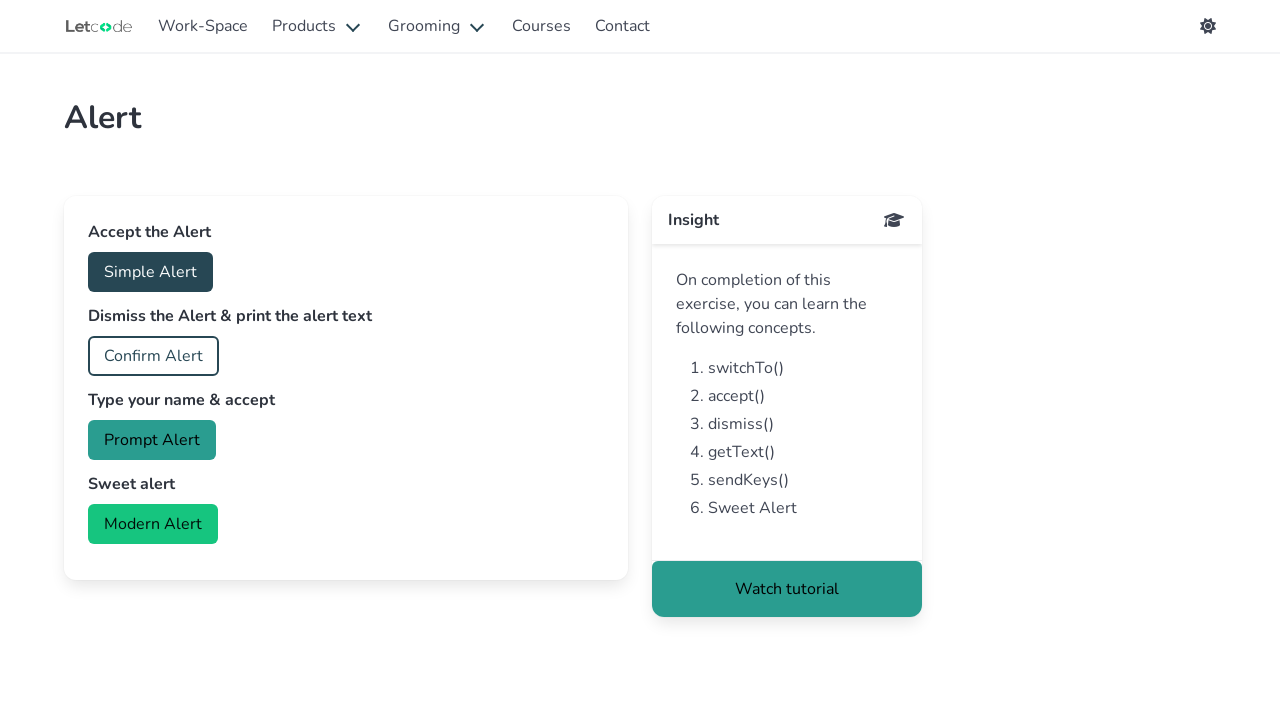

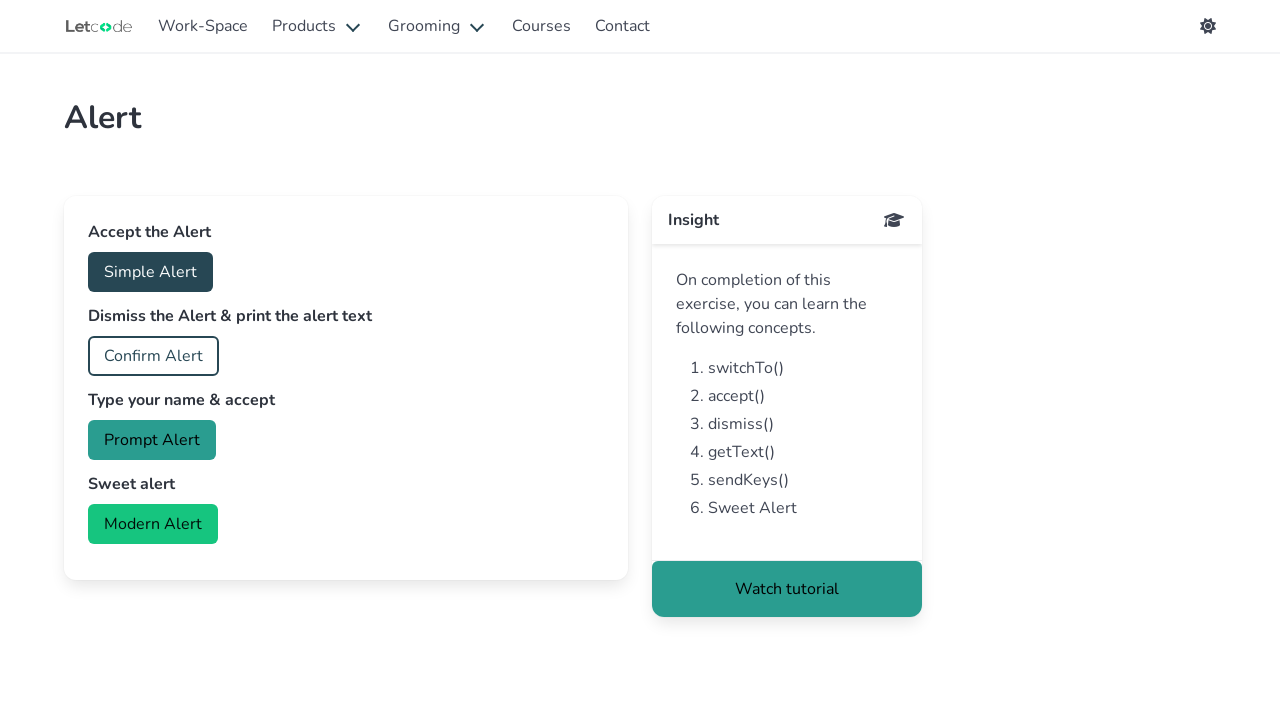